Tests the forgot password form by entering an email address and clicking the retrieve button

Starting URL: https://the-internet.herokuapp.com/forgot_password

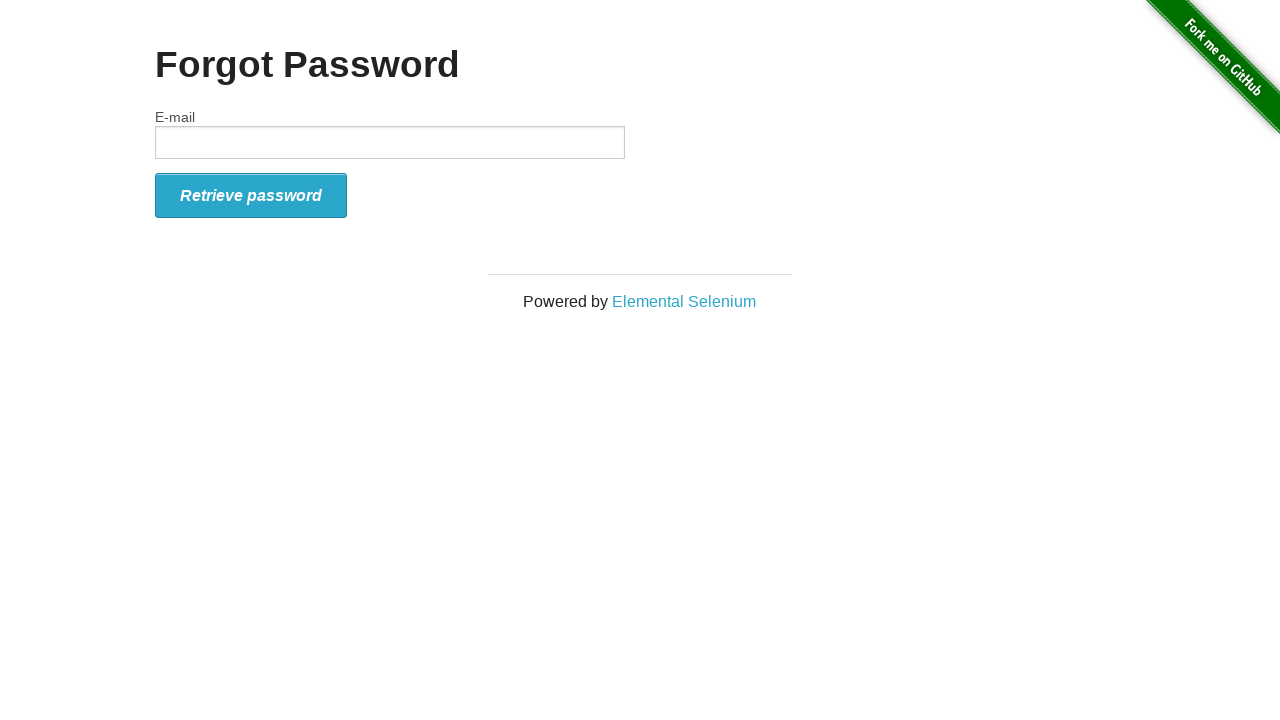

Entered email address 'random_email@gmail.com' in the forgot password form on #email
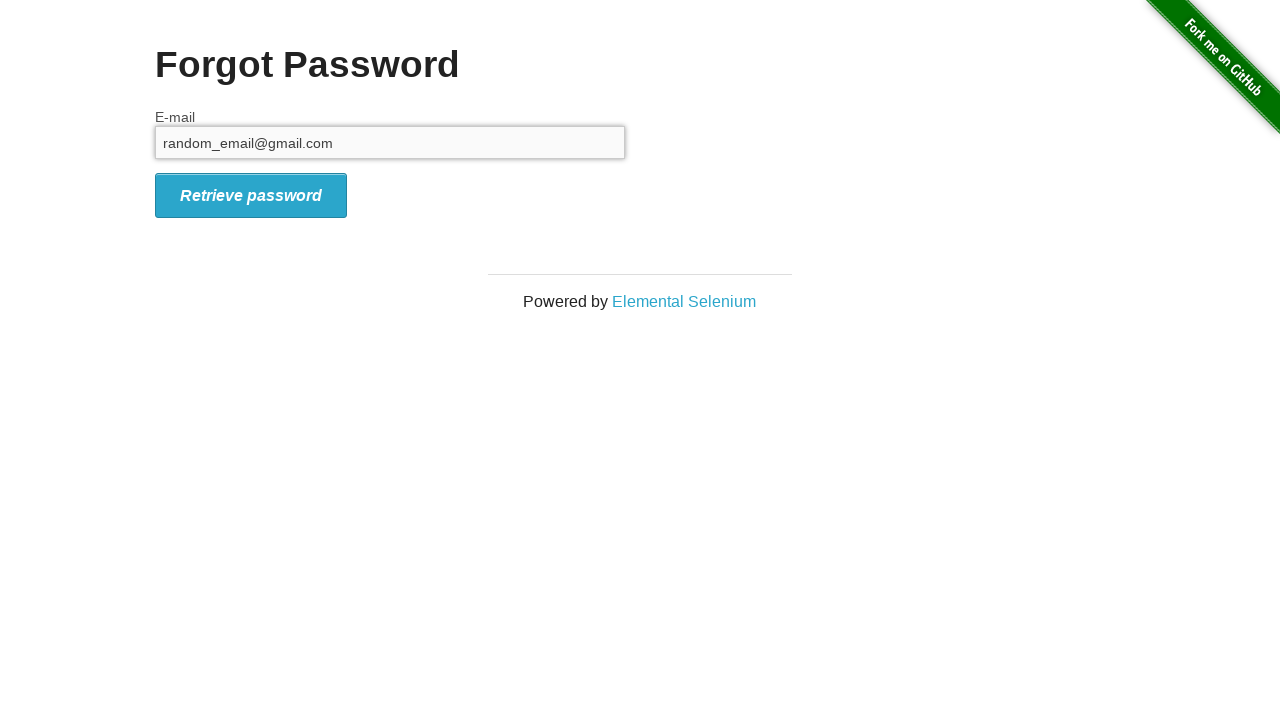

Clicked retrieve password button at (251, 195) on xpath=//*[@id='form_submit']/i
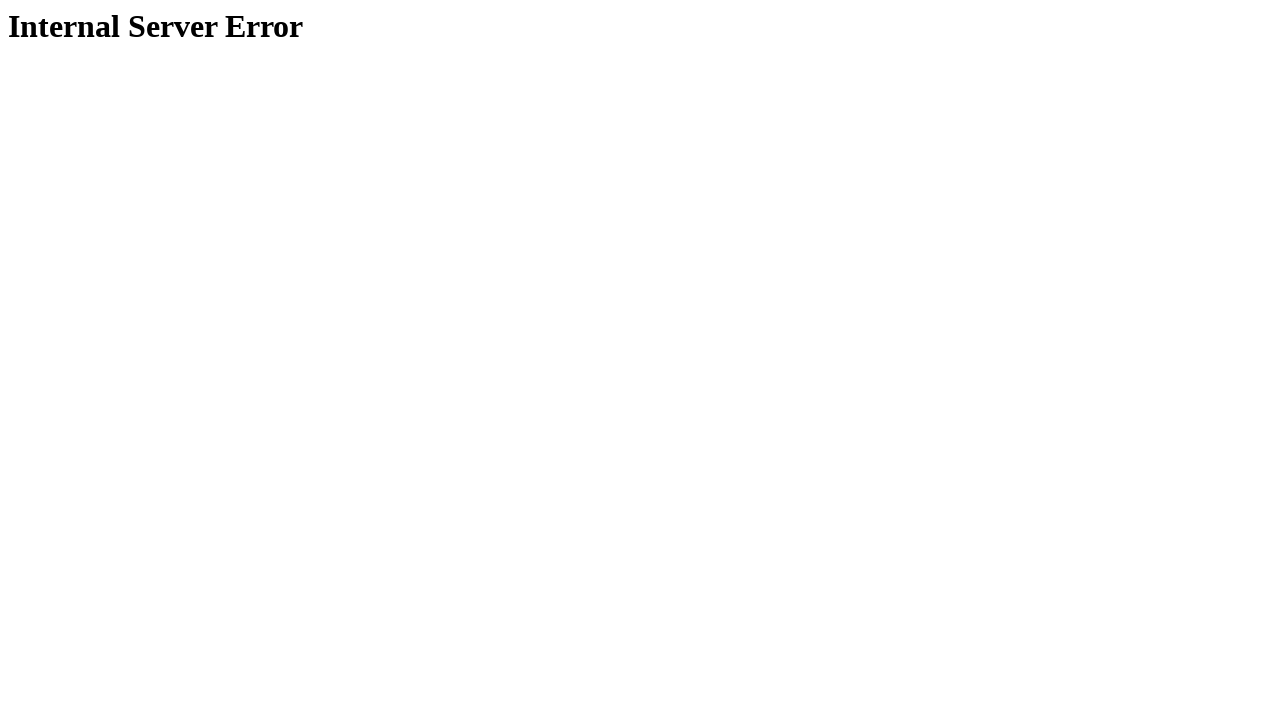

Response page loaded and heading element appeared
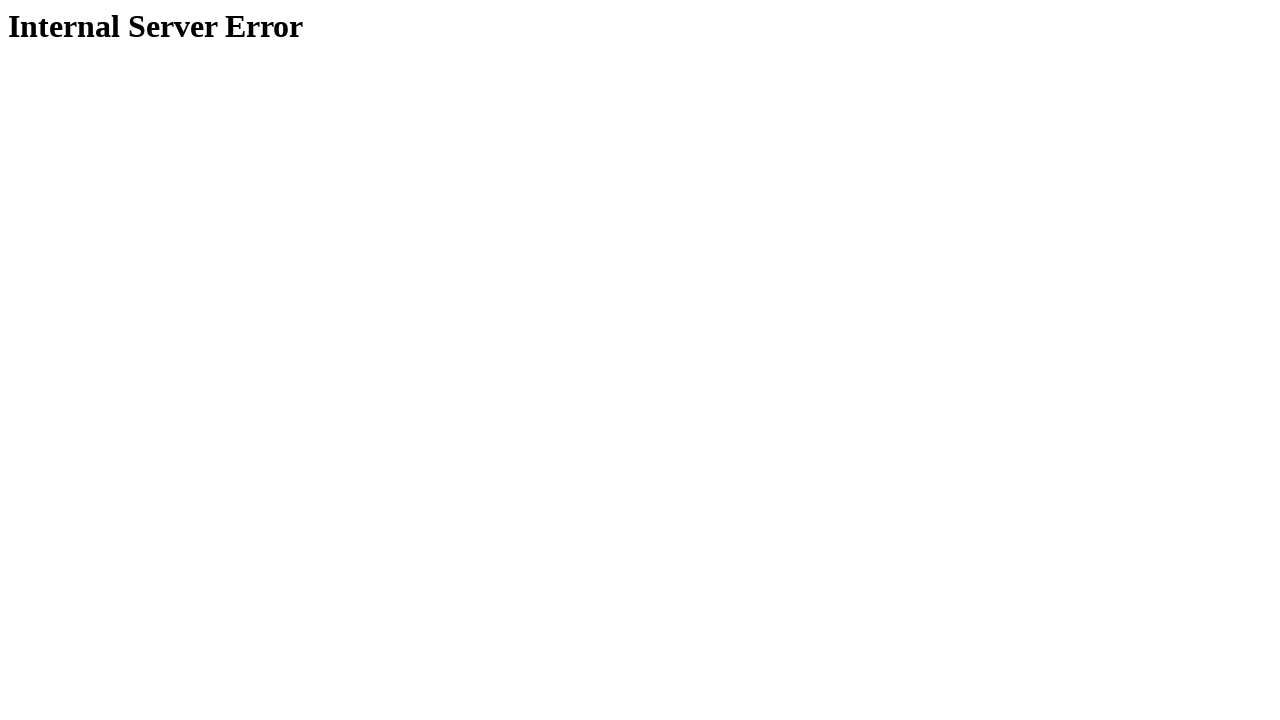

Retrieved heading text from response page
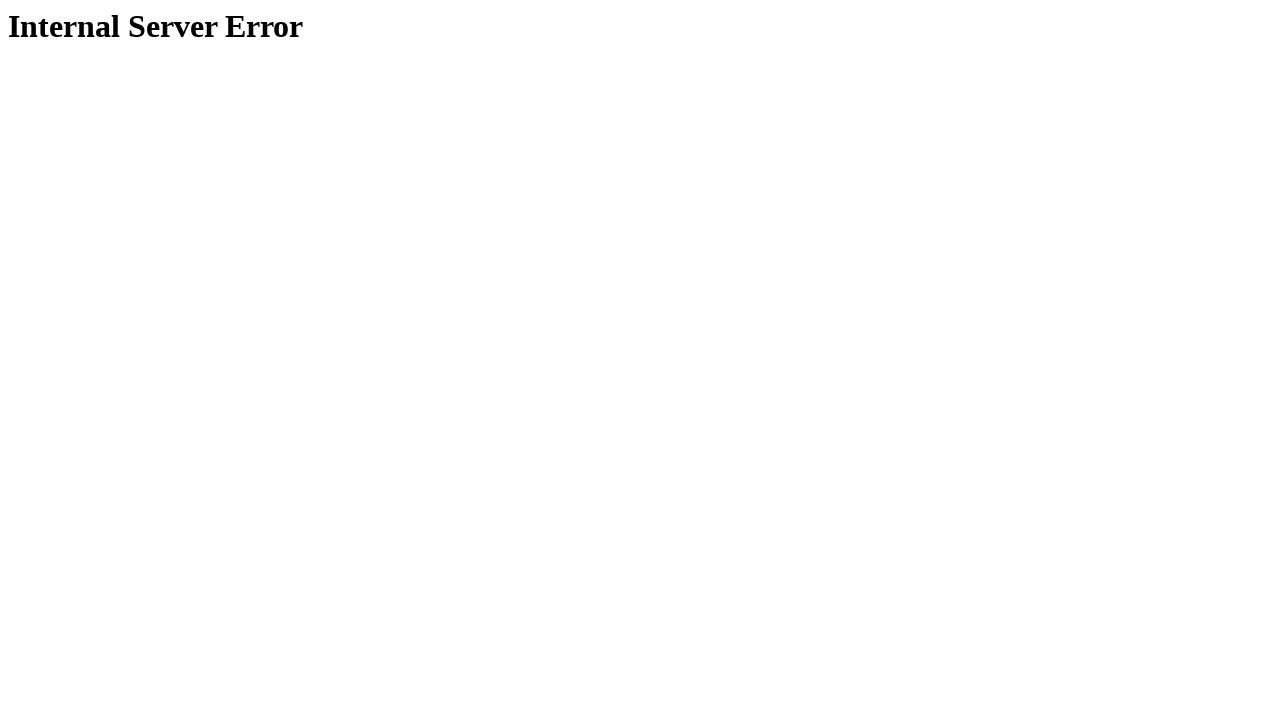

Verified that page displays 'Internal Server Error' as expected
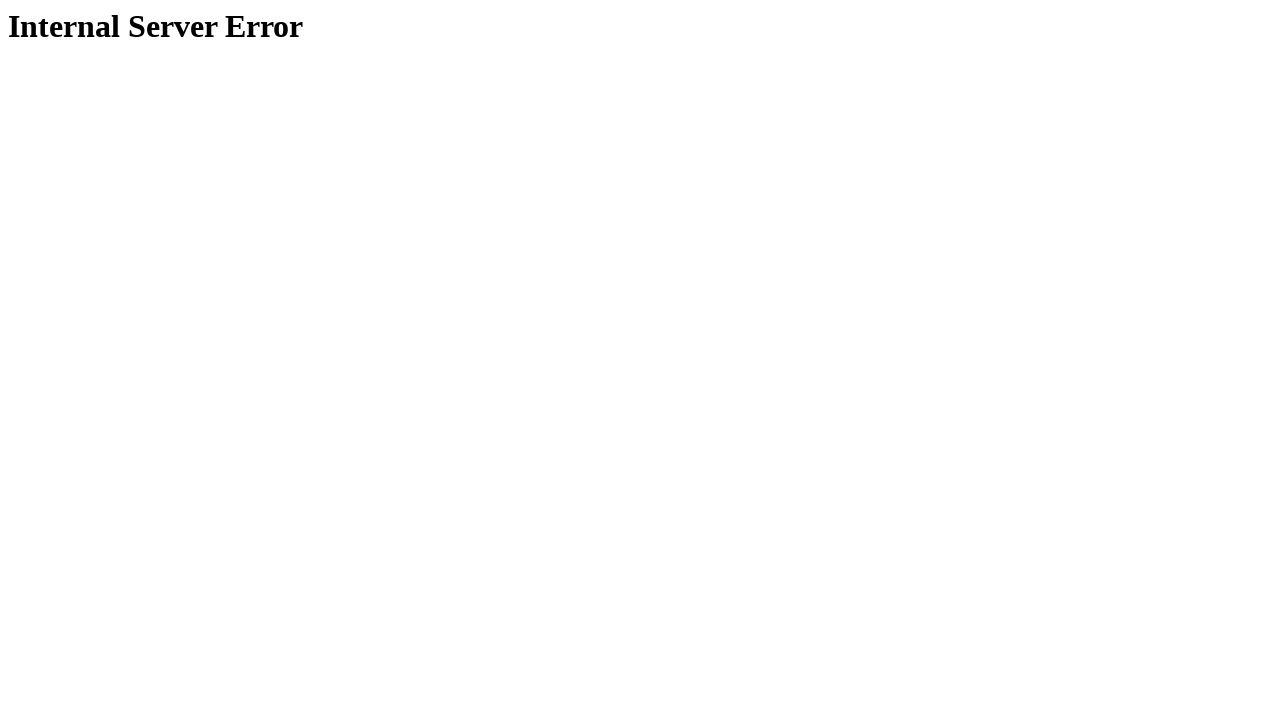

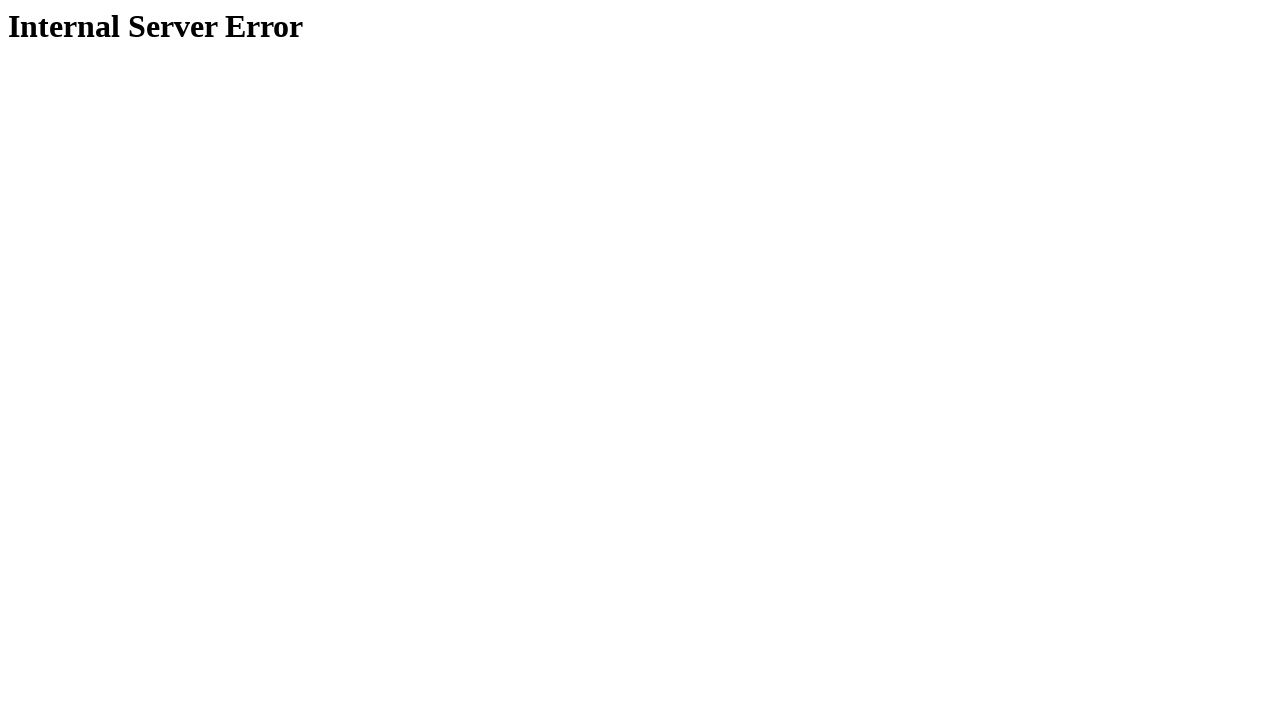